Tests image loading functionality by waiting for a spinner to disappear and verifying that at least 4 images have loaded in the image container

Starting URL: https://bonigarcia.dev/selenium-webdriver-java/loading-images.html

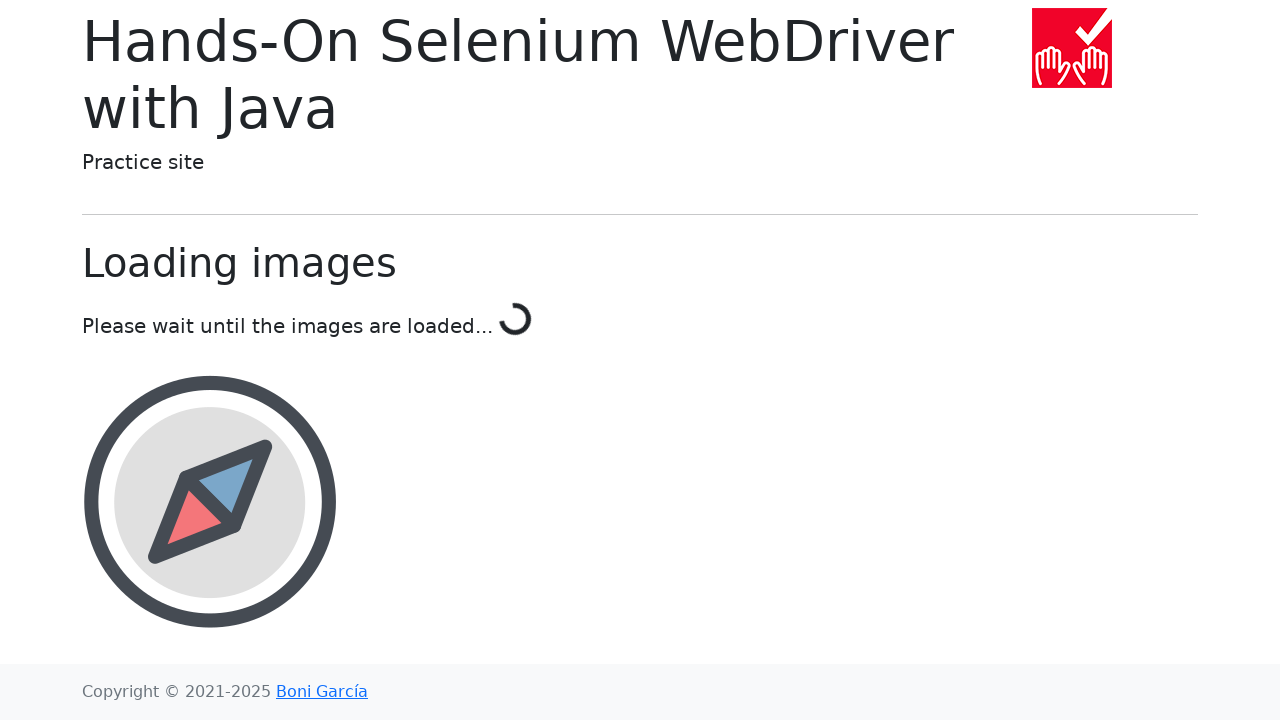

Navigated to loading images test page
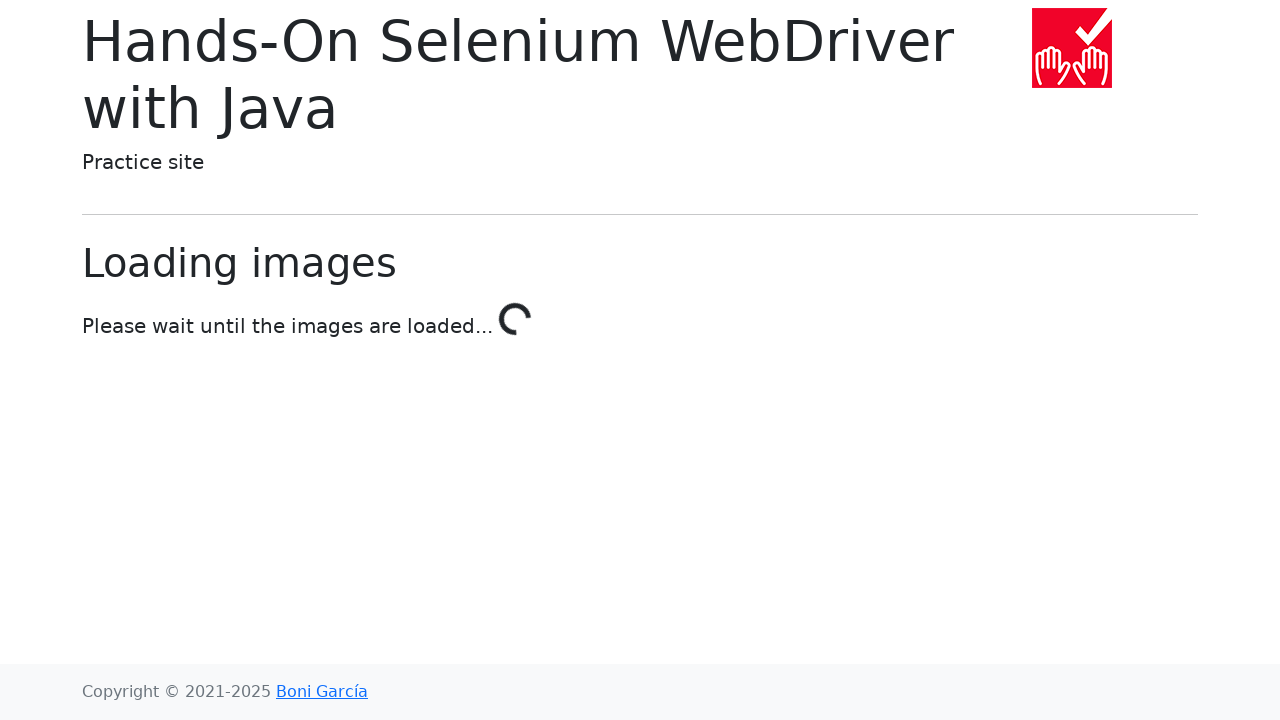

Loading spinner disappeared
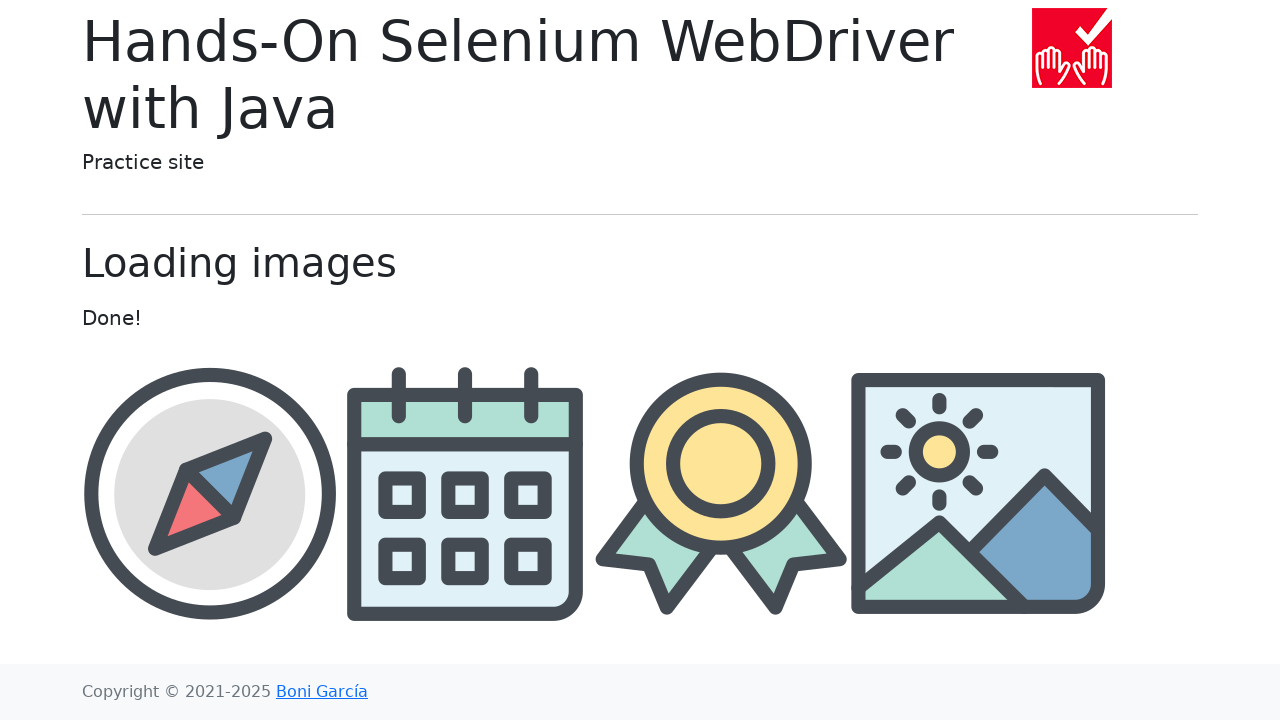

At least 4 images have loaded in the image container
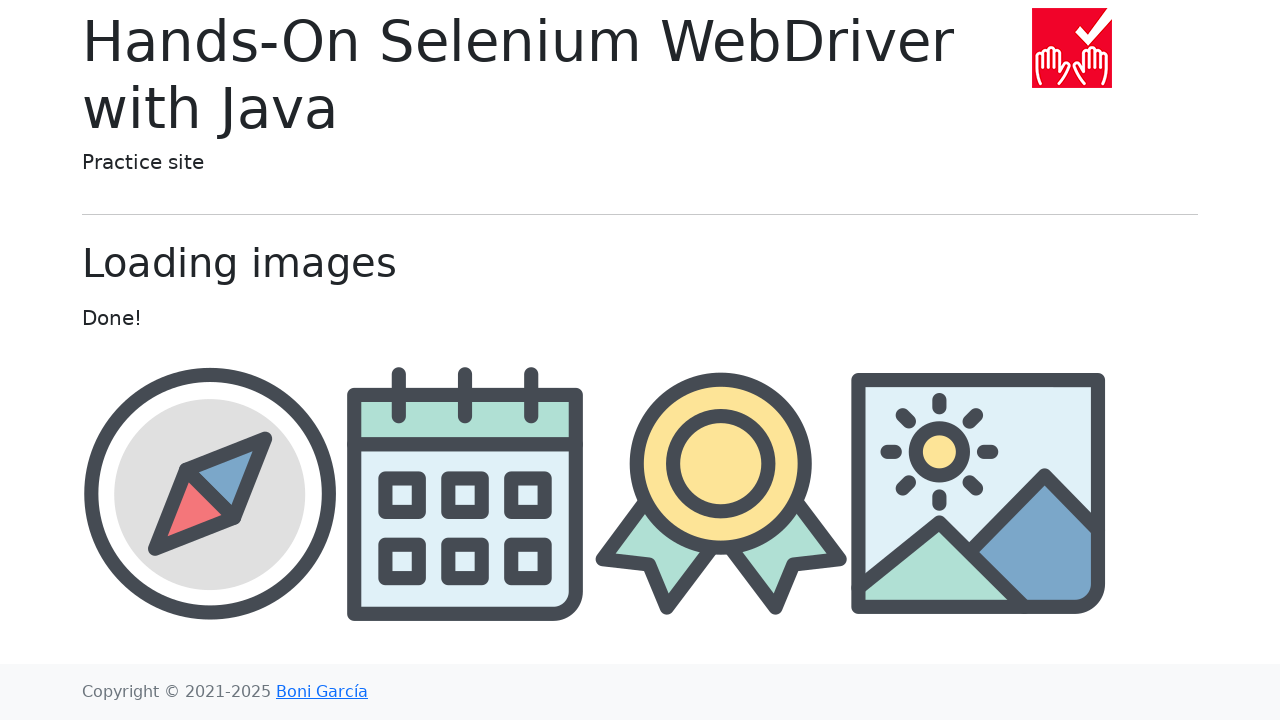

Third image is visible and verified
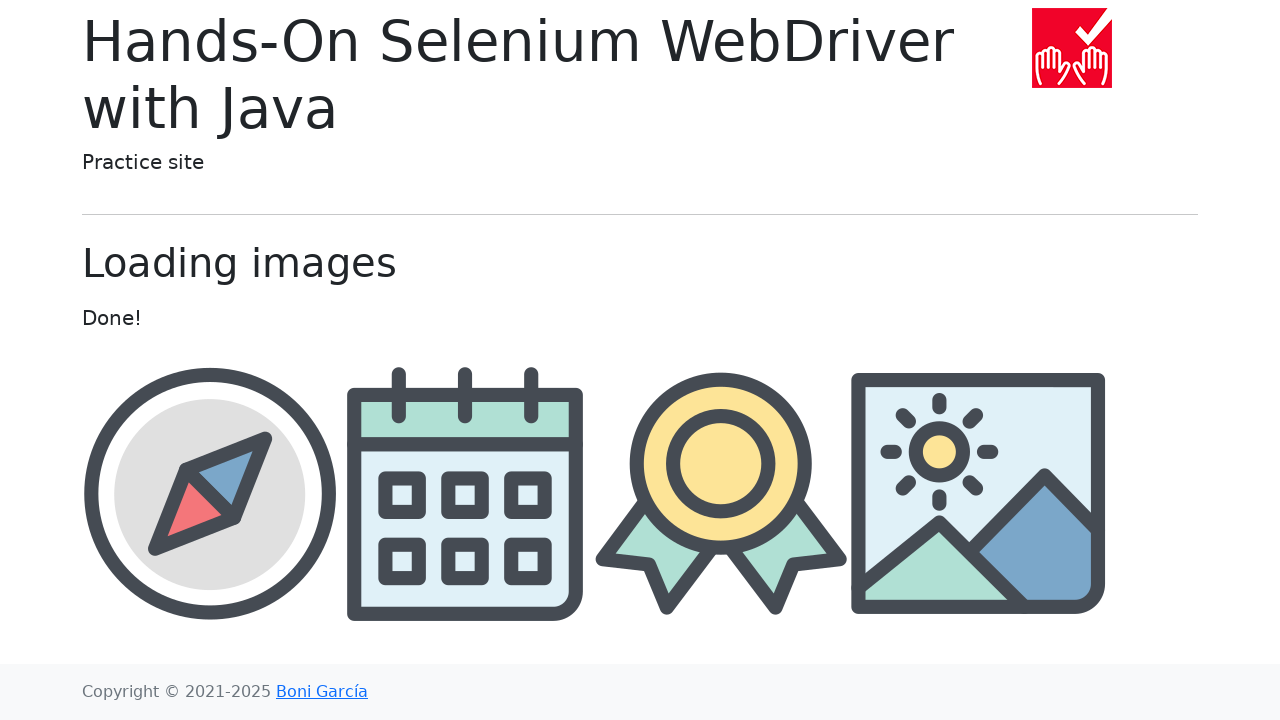

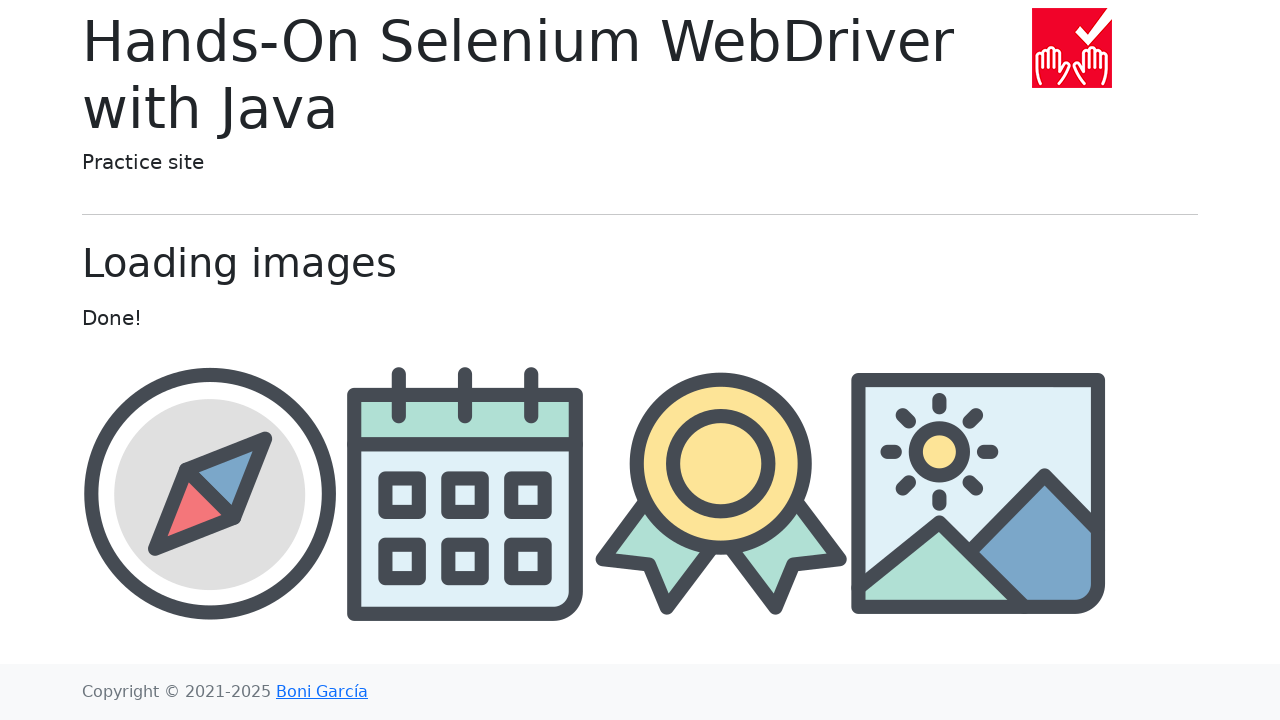